Tests explicit wait functionality by waiting for a link to be clickable and then clicking it

Starting URL: https://www.selenium-tutorial.com/courses

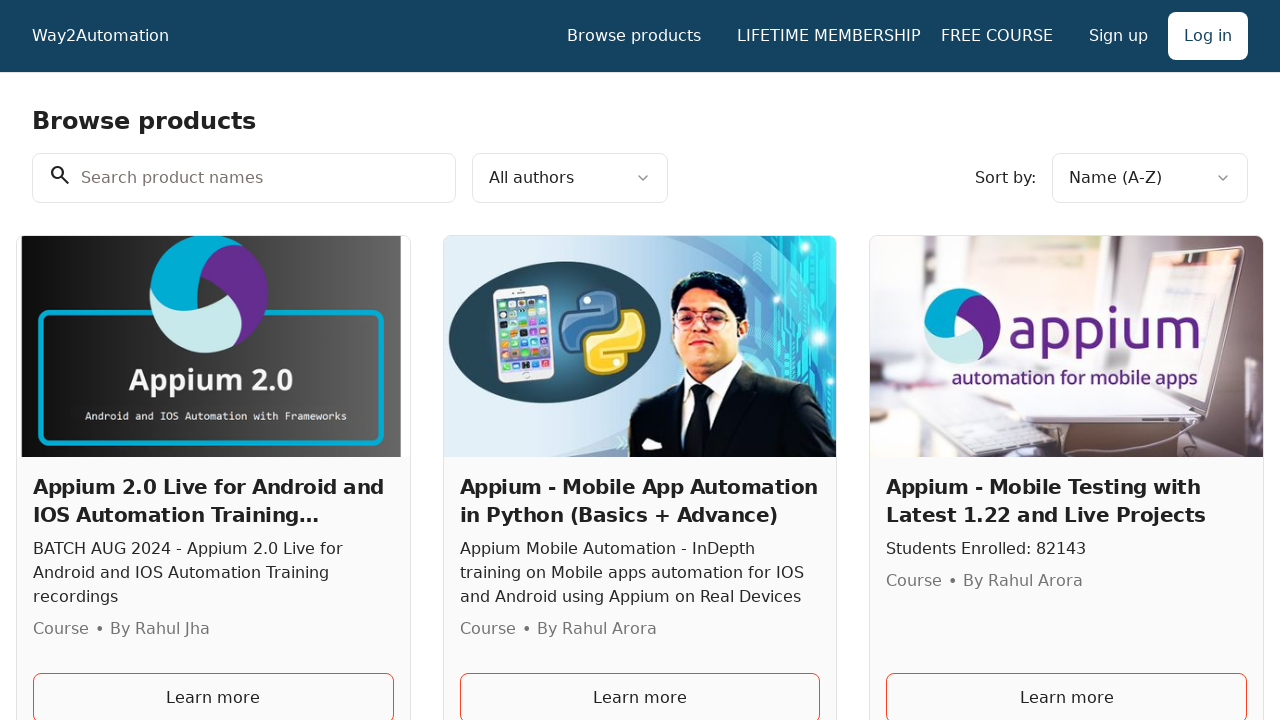

Waited for 'LIFETIME MEMBERSHIP TO ALL LIVE TRAININGS' link to become visible
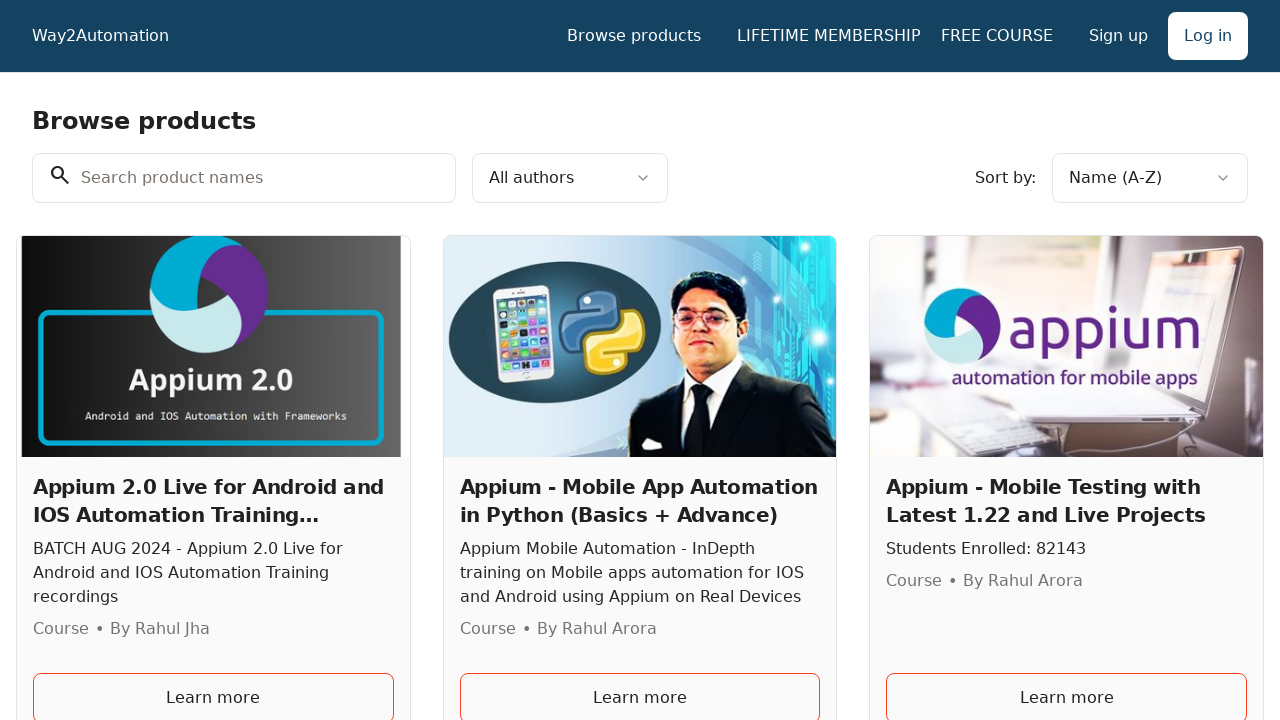

Clicked on 'LIFETIME MEMBERSHIP TO ALL LIVE TRAININGS' link at (821, 36) on text=LIFETIME MEMBERSHIP TO ALL LIVE TRAININGS
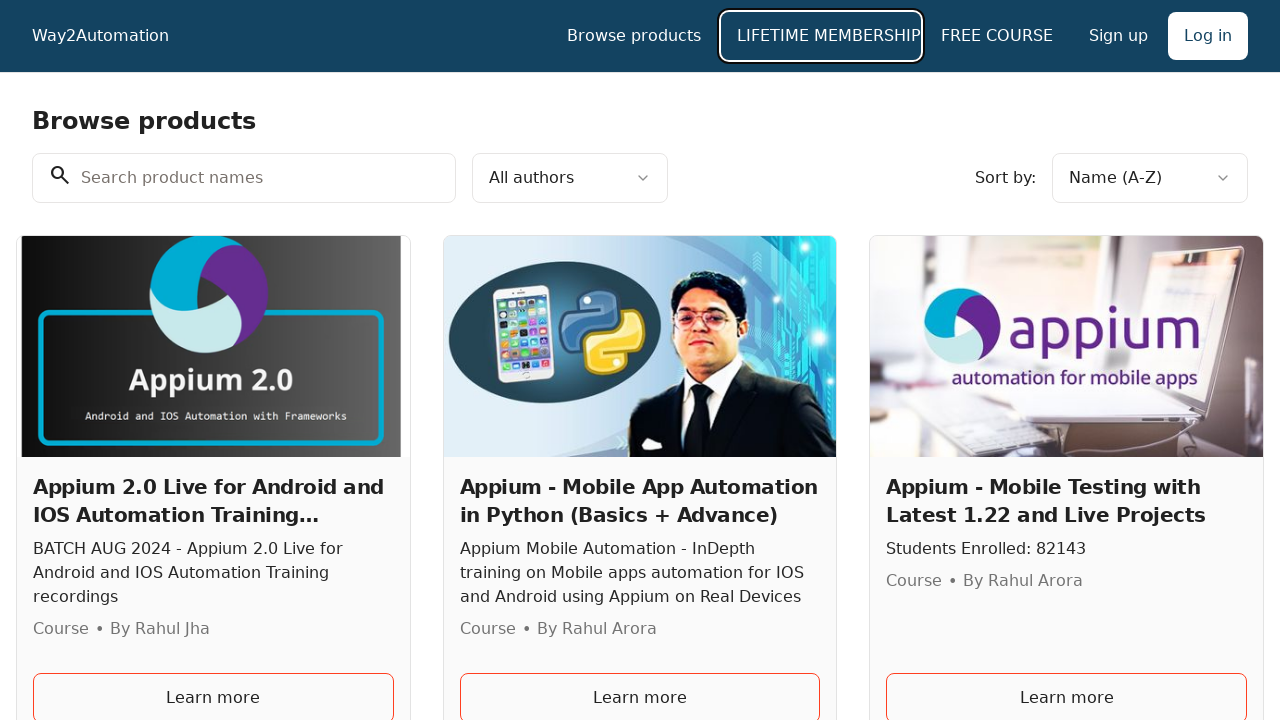

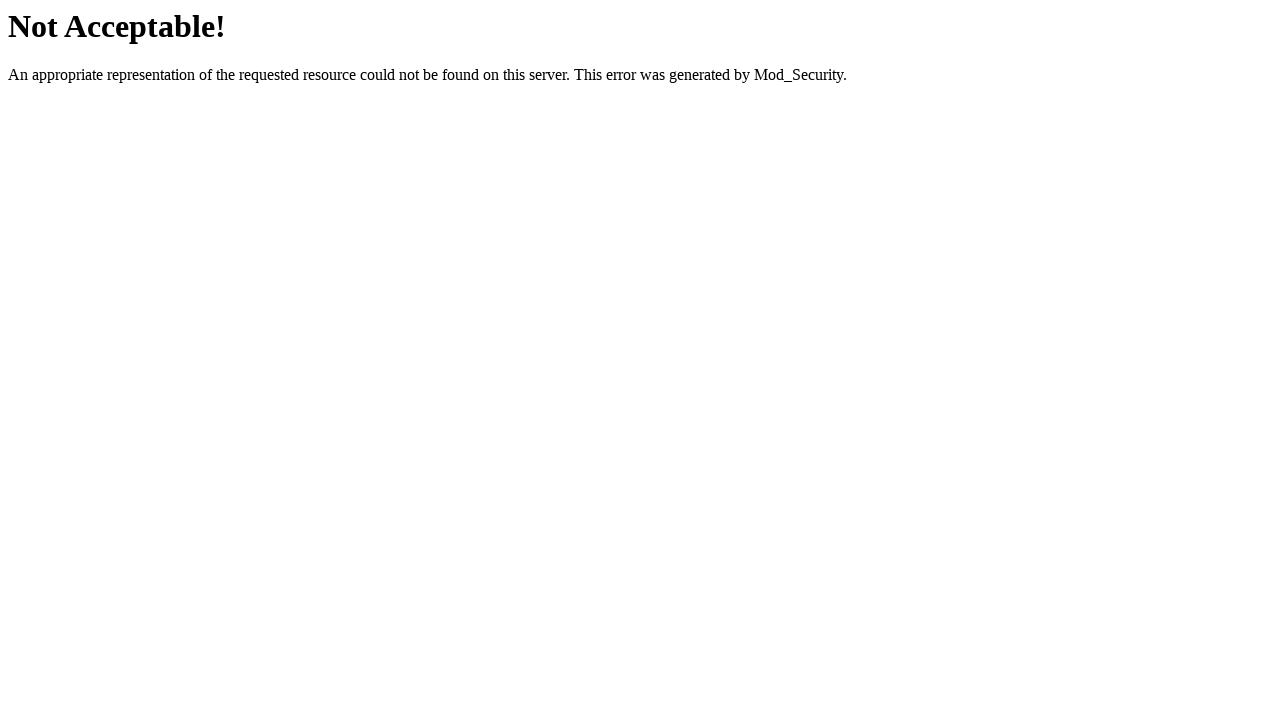